Tests drag and drop by offset functionality by dragging element A to a specific position

Starting URL: https://crossbrowsertesting.github.io/drag-and-drop

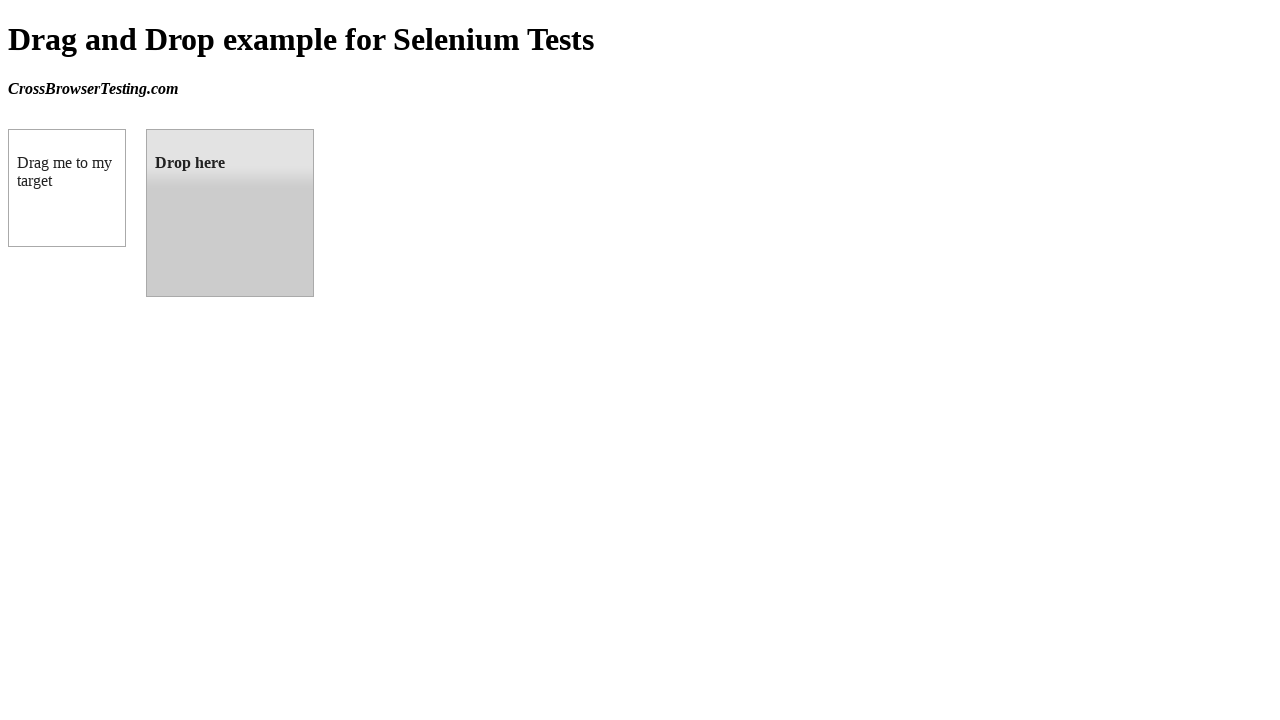

Located draggable element (box A)
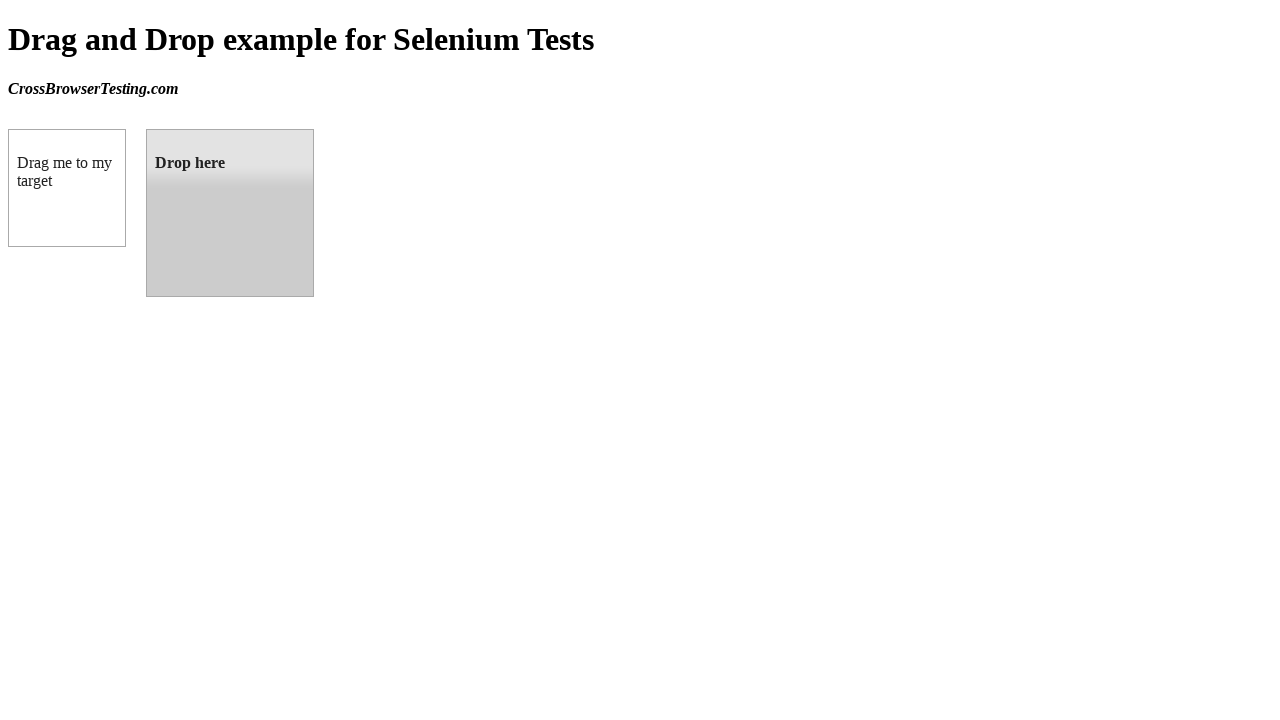

Located droppable element (box B)
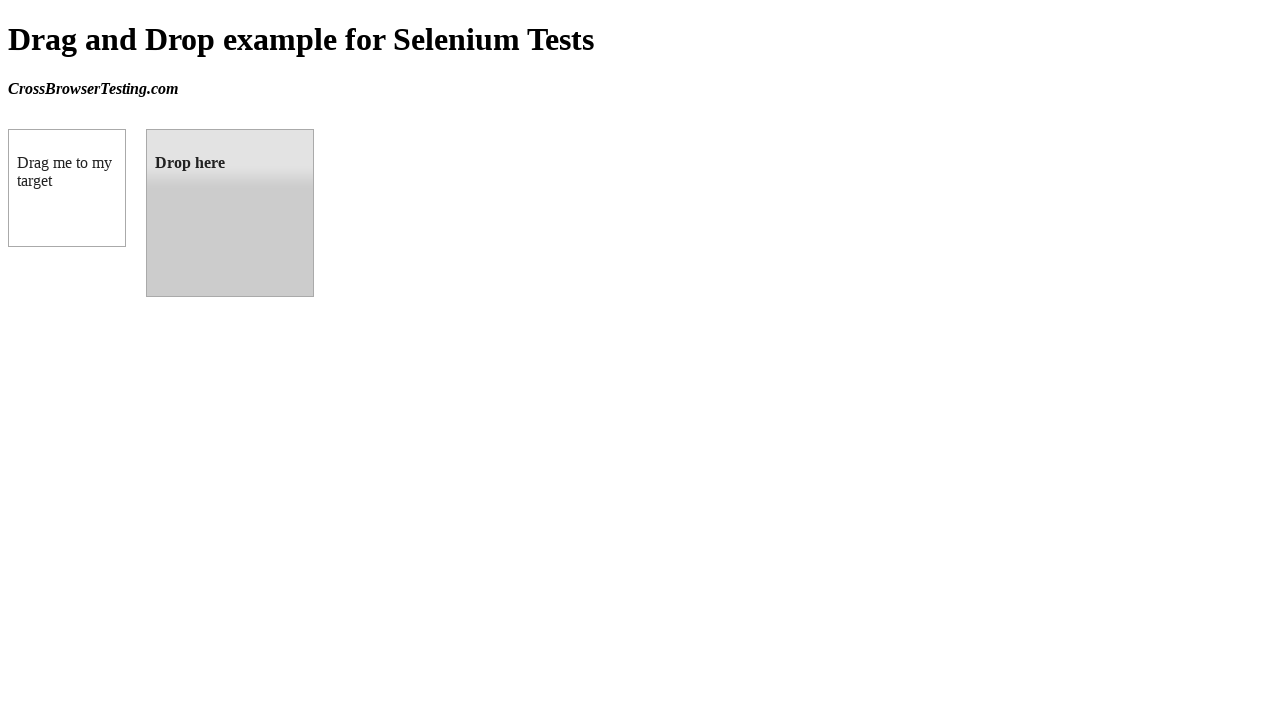

Retrieved bounding box of target element
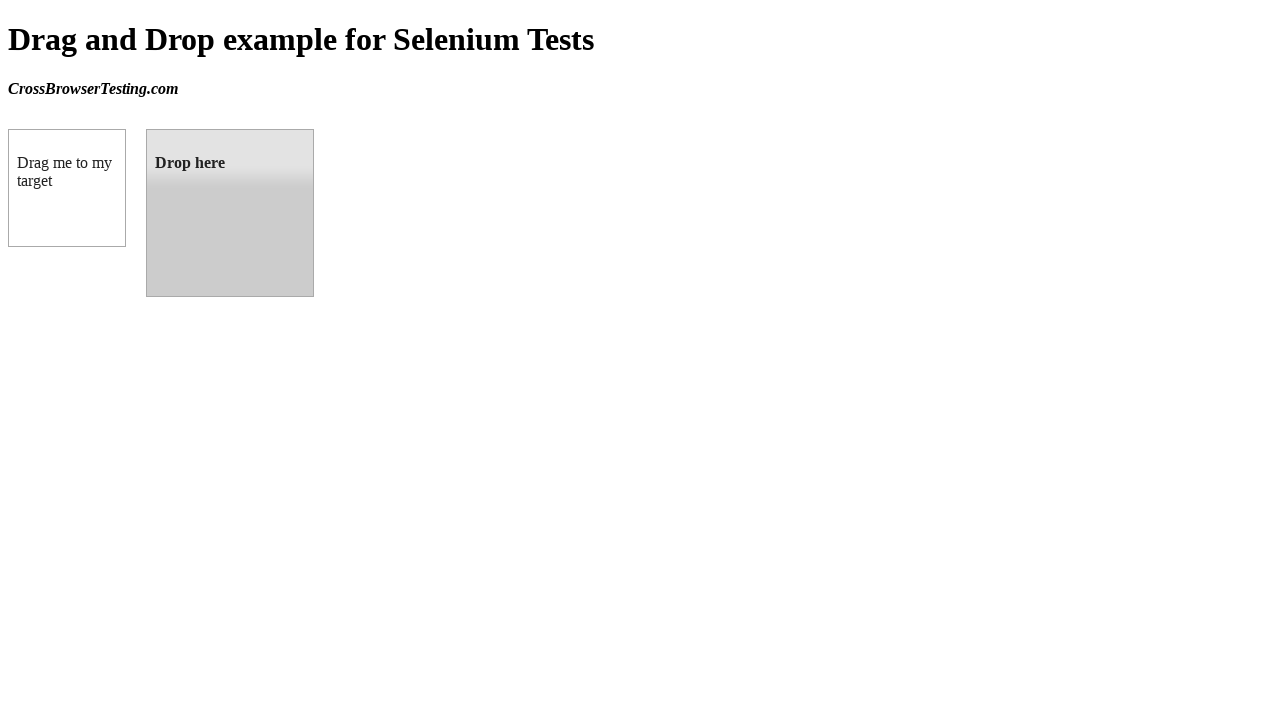

Dragged box A to box B position at (230, 213)
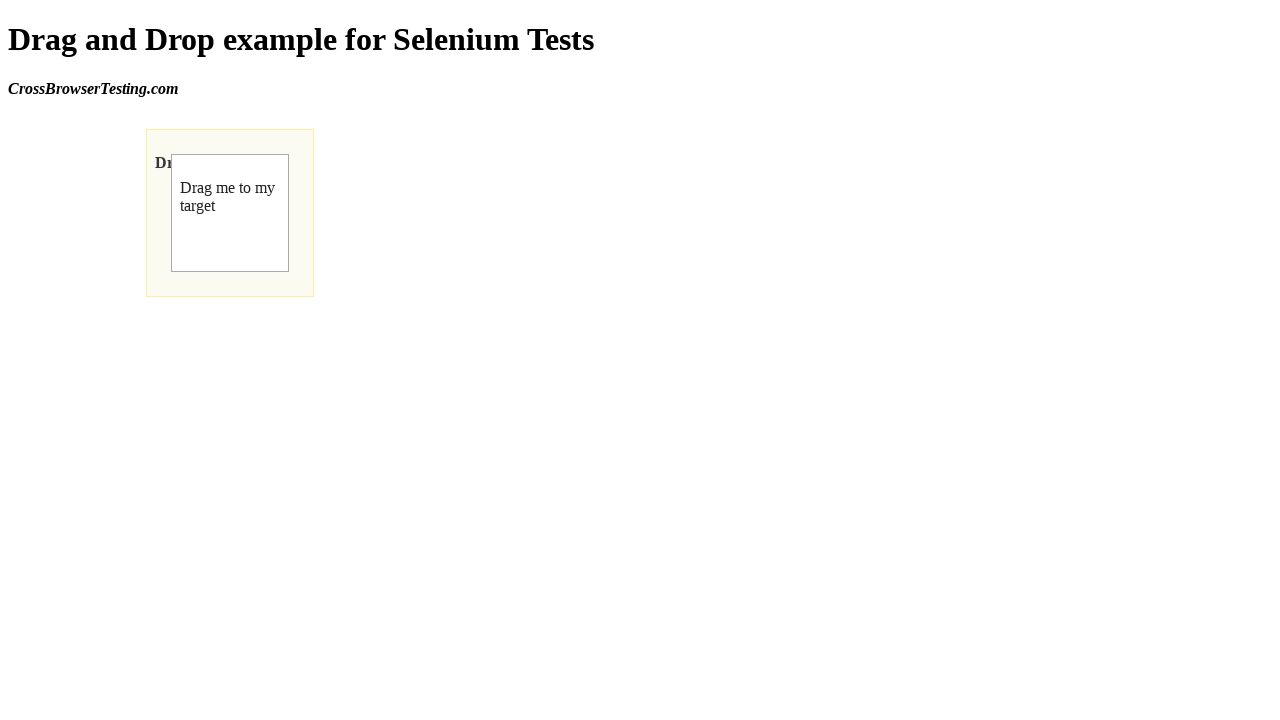

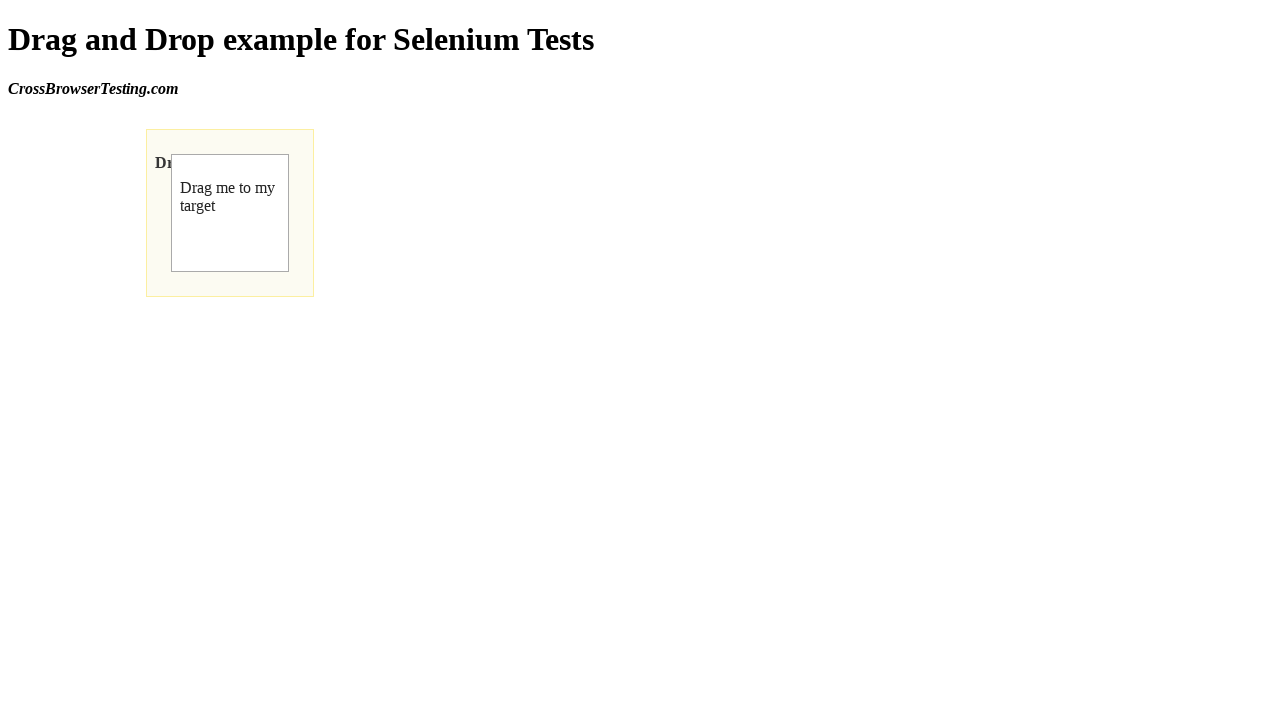